Tests dynamic loading functionality by clicking a start button and waiting for a finish message to appear

Starting URL: http://the-internet.herokuapp.com/dynamic_loading/2

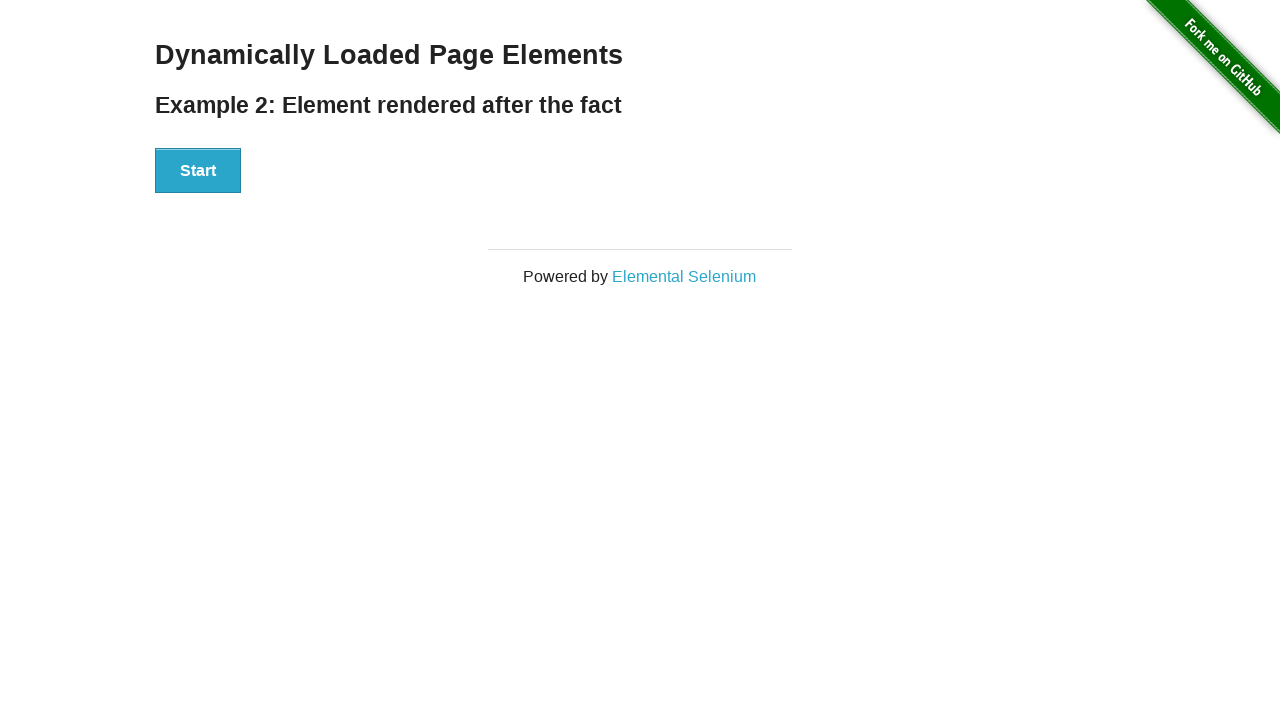

Navigated to dynamic loading page
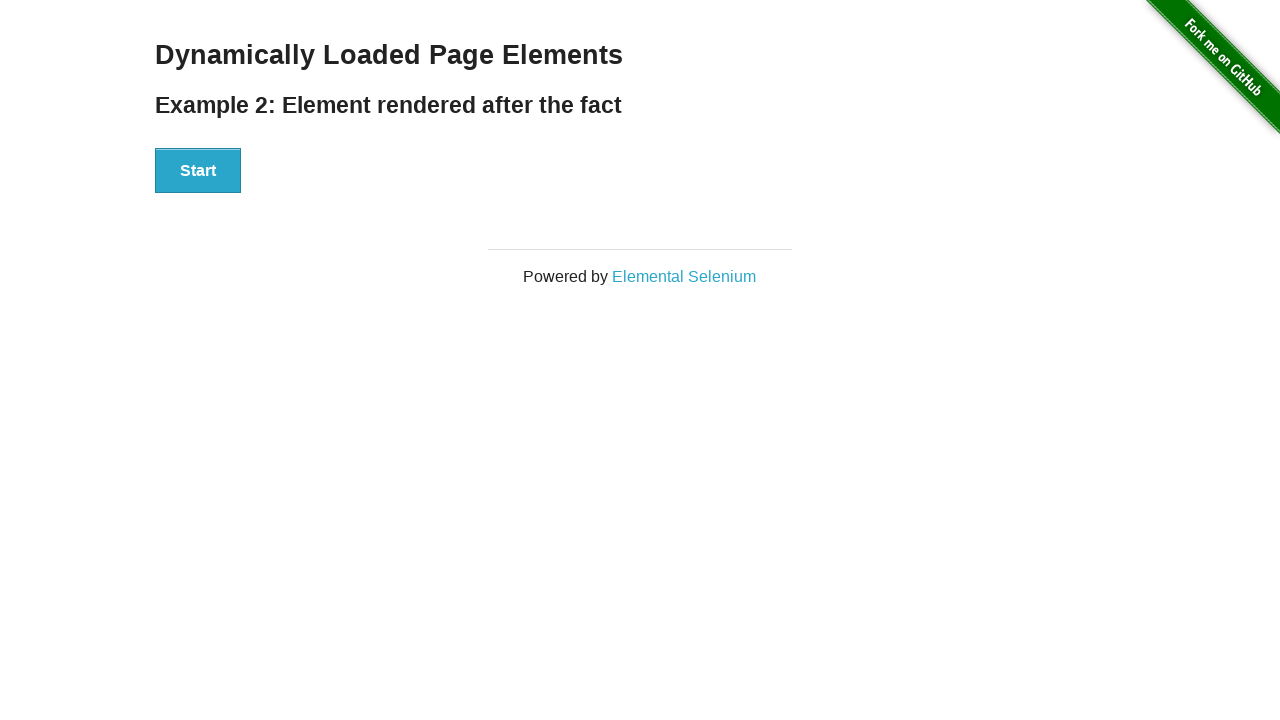

Clicked the start button to begin loading at (198, 171) on #start button
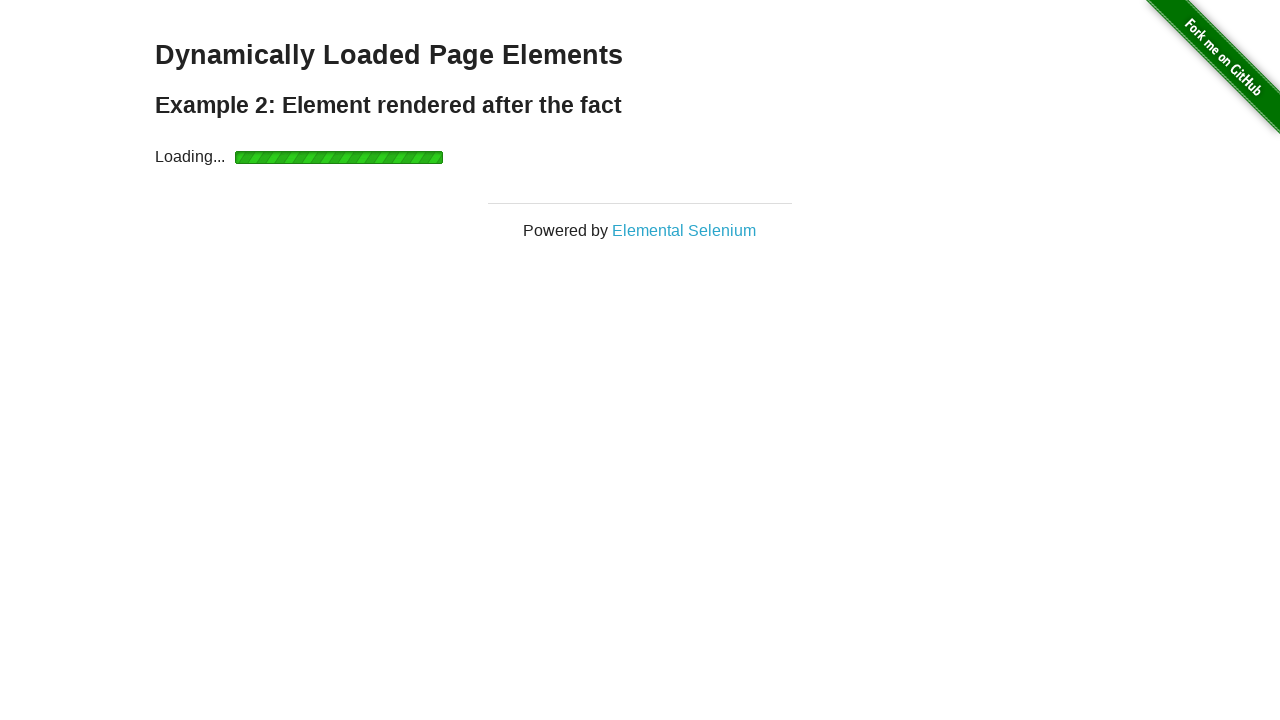

Finish message appeared after dynamic loading completed
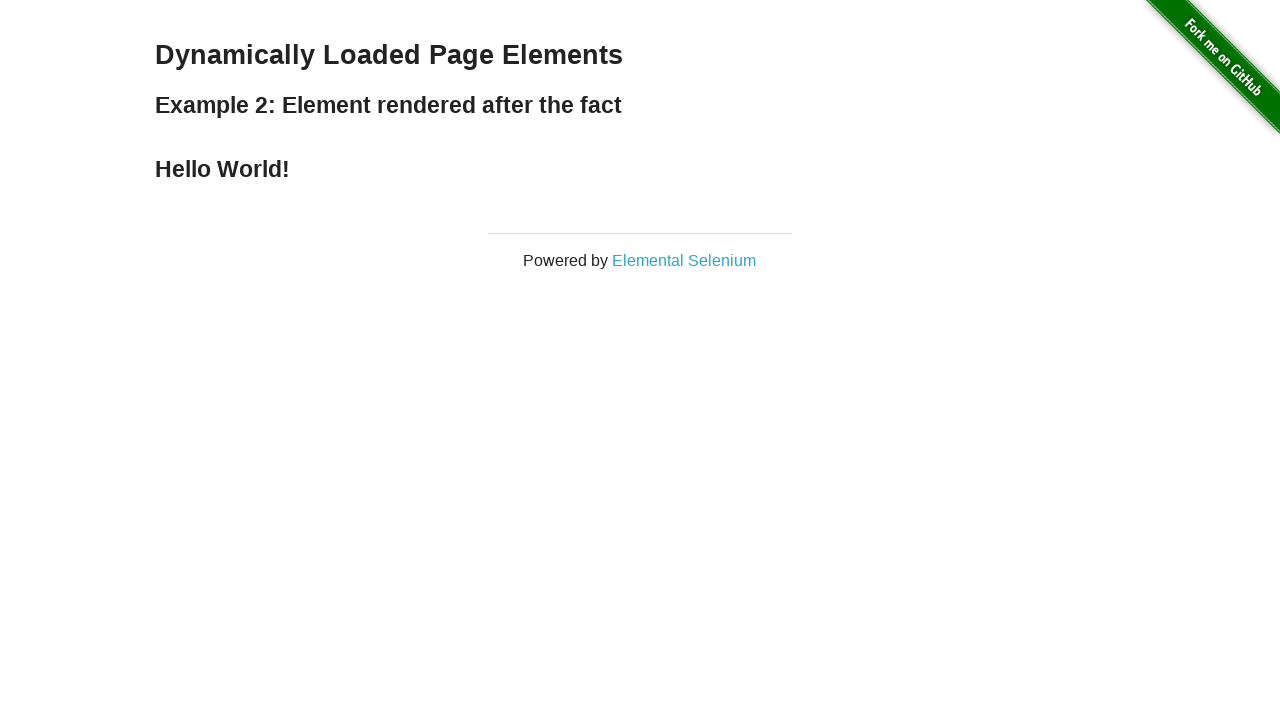

Retrieved finish message text content
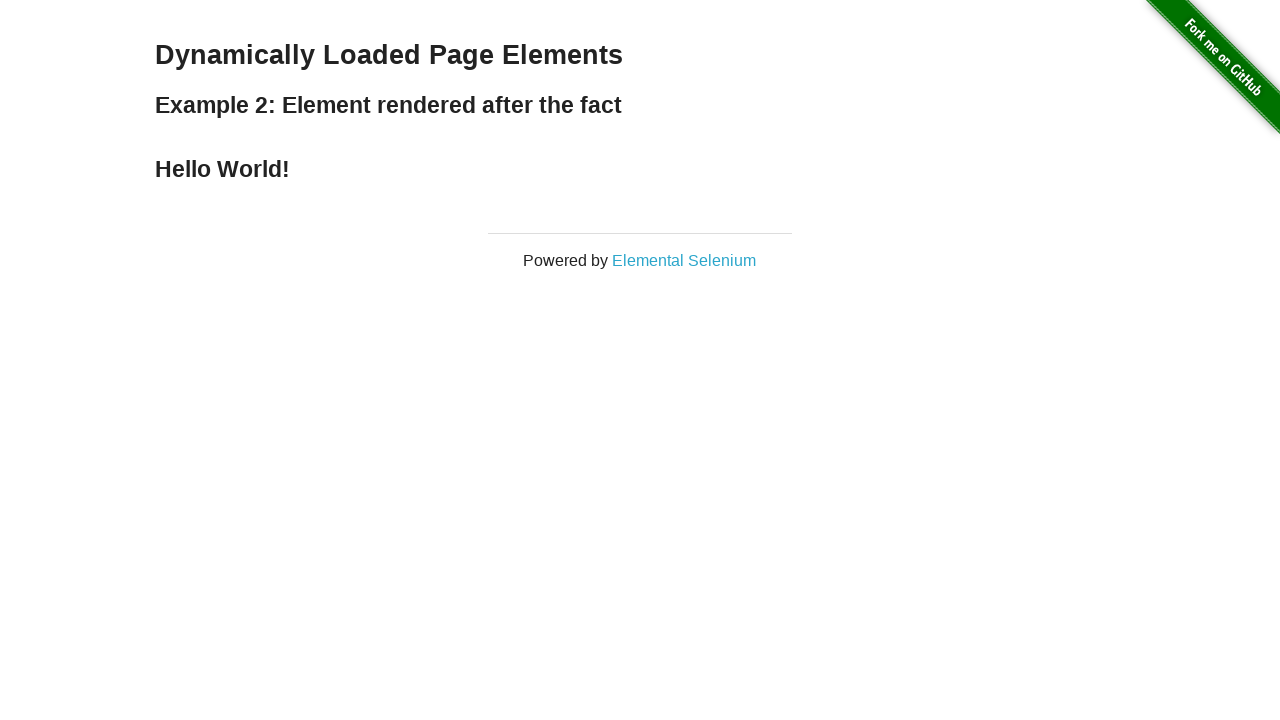

Verified that finish text contains 'Hello World!'
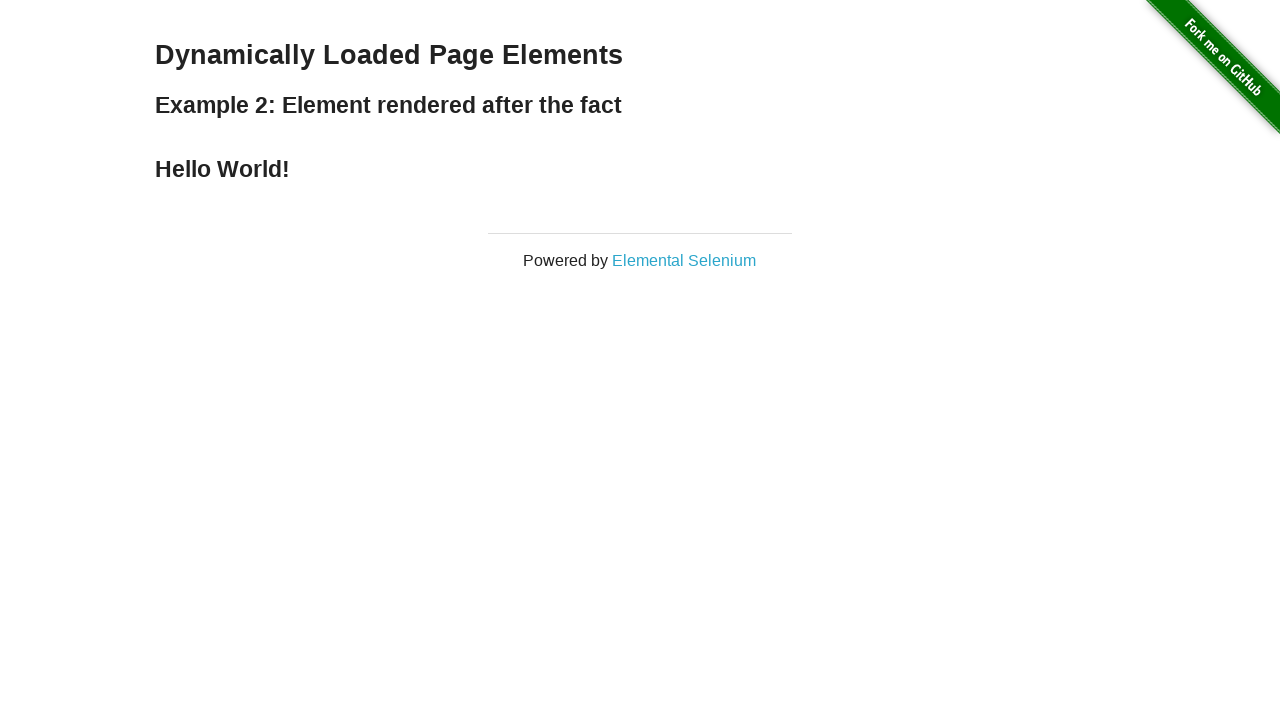

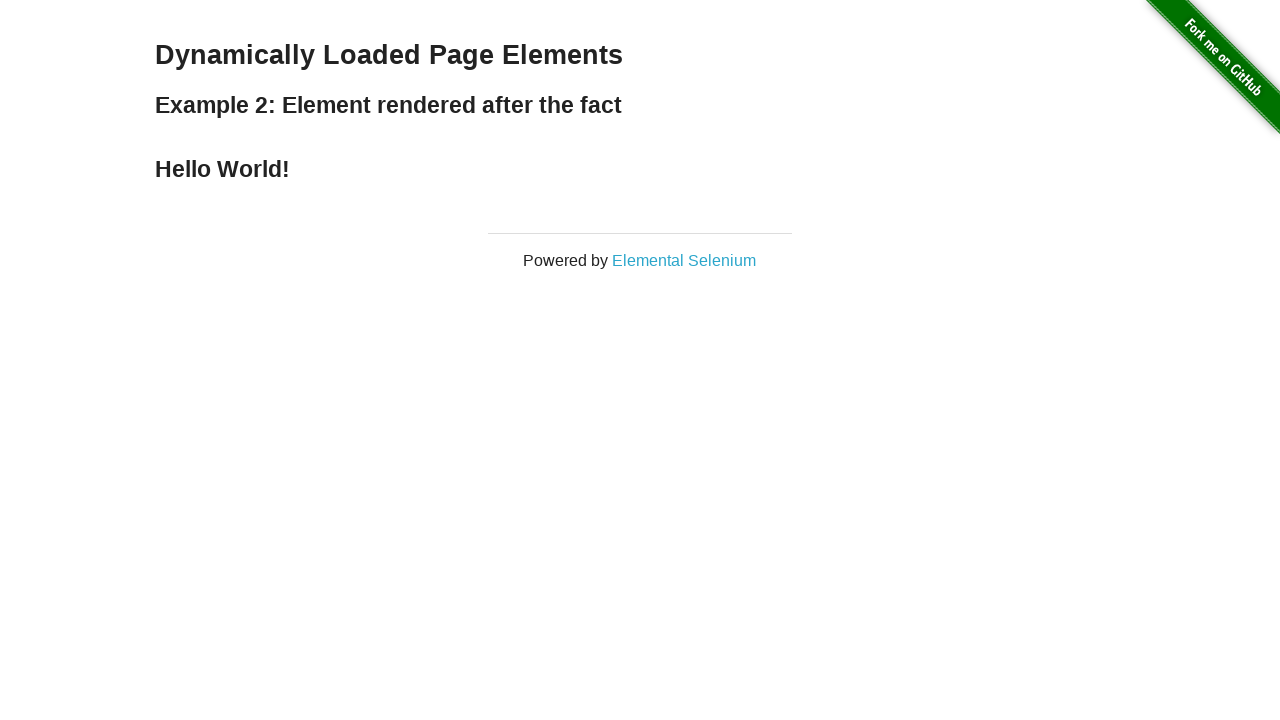